Tests that edits are cancelled when pressing Escape key

Starting URL: https://demo.playwright.dev/todomvc

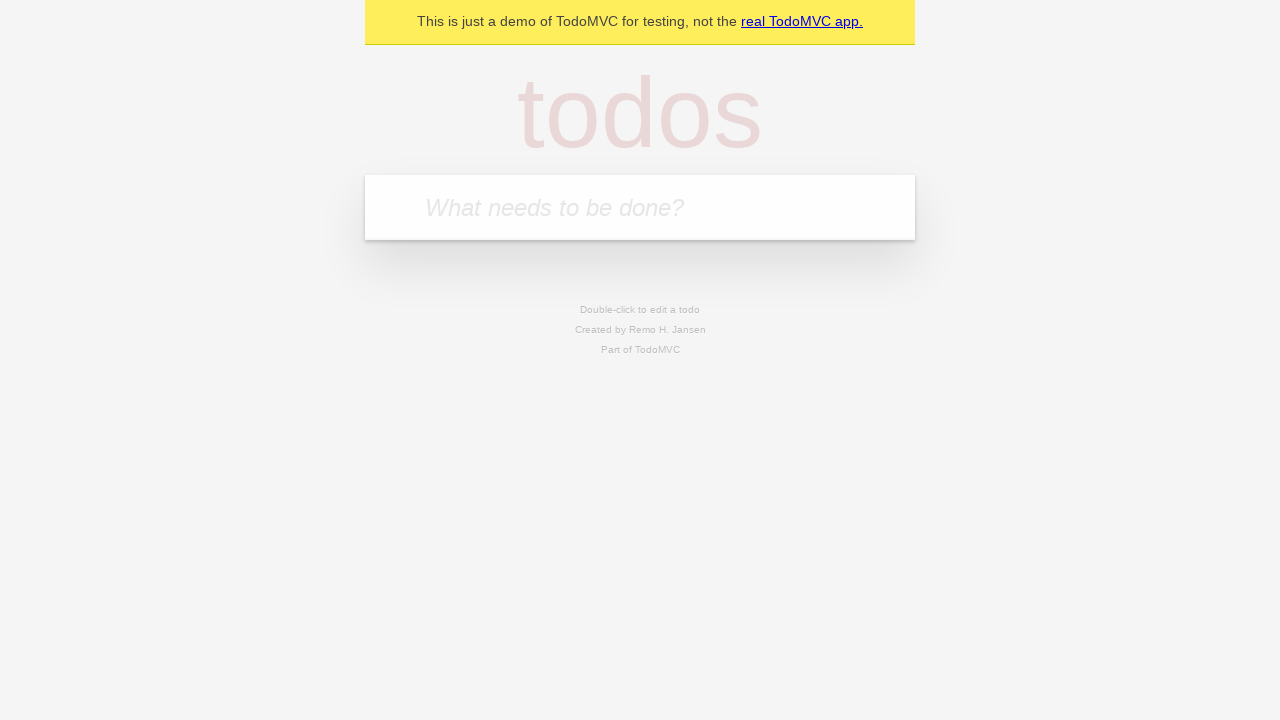

Filled todo input with 'buy some cheese' on internal:attr=[placeholder="What needs to be done?"i]
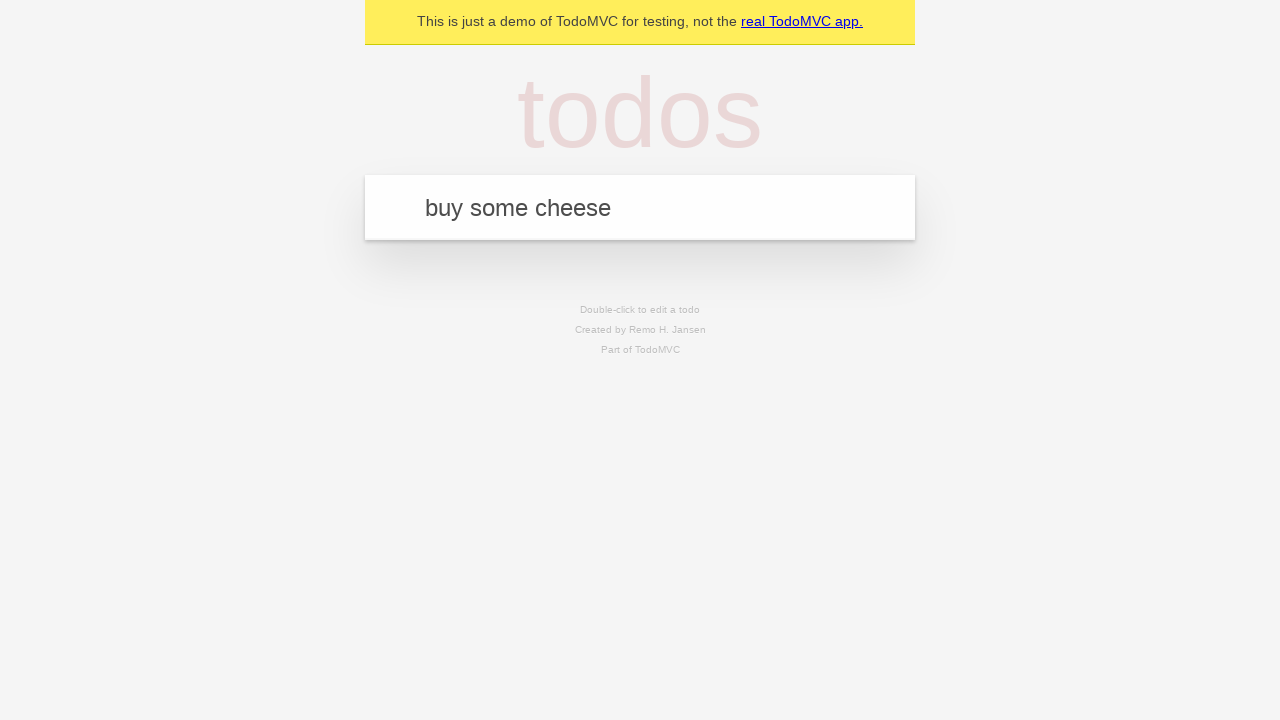

Pressed Enter to create first todo on internal:attr=[placeholder="What needs to be done?"i]
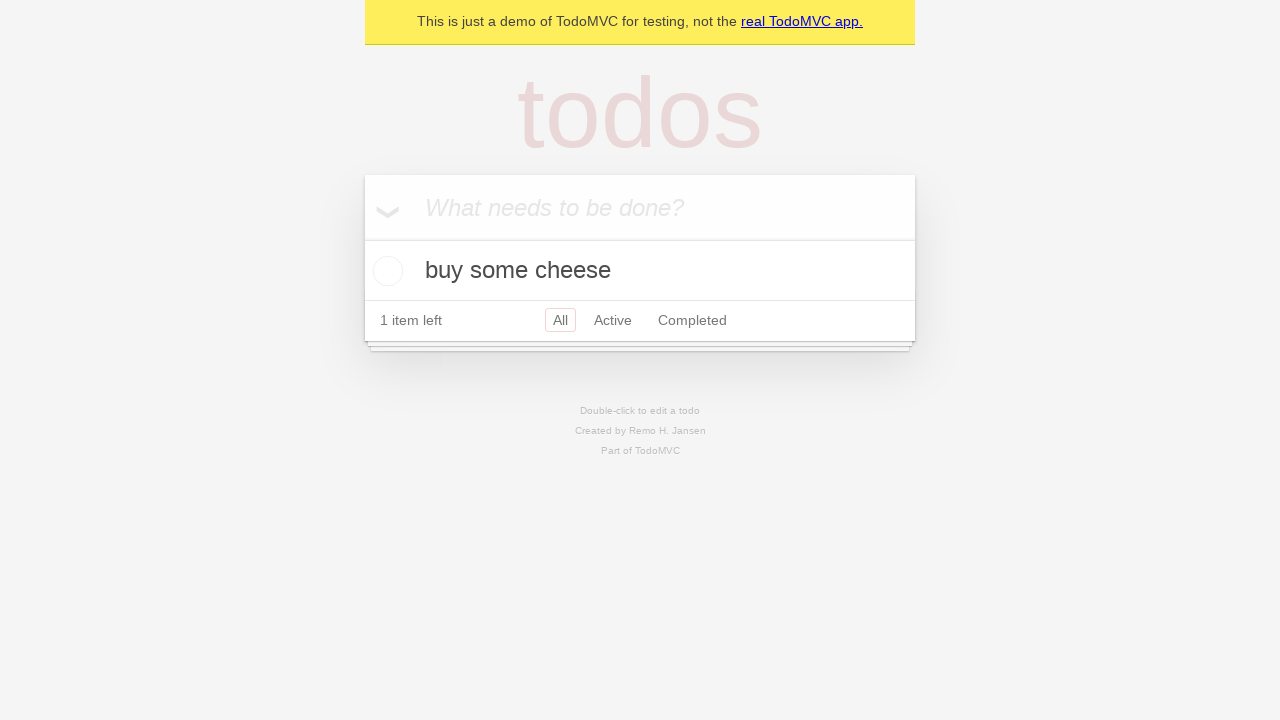

Filled todo input with 'feed the cat' on internal:attr=[placeholder="What needs to be done?"i]
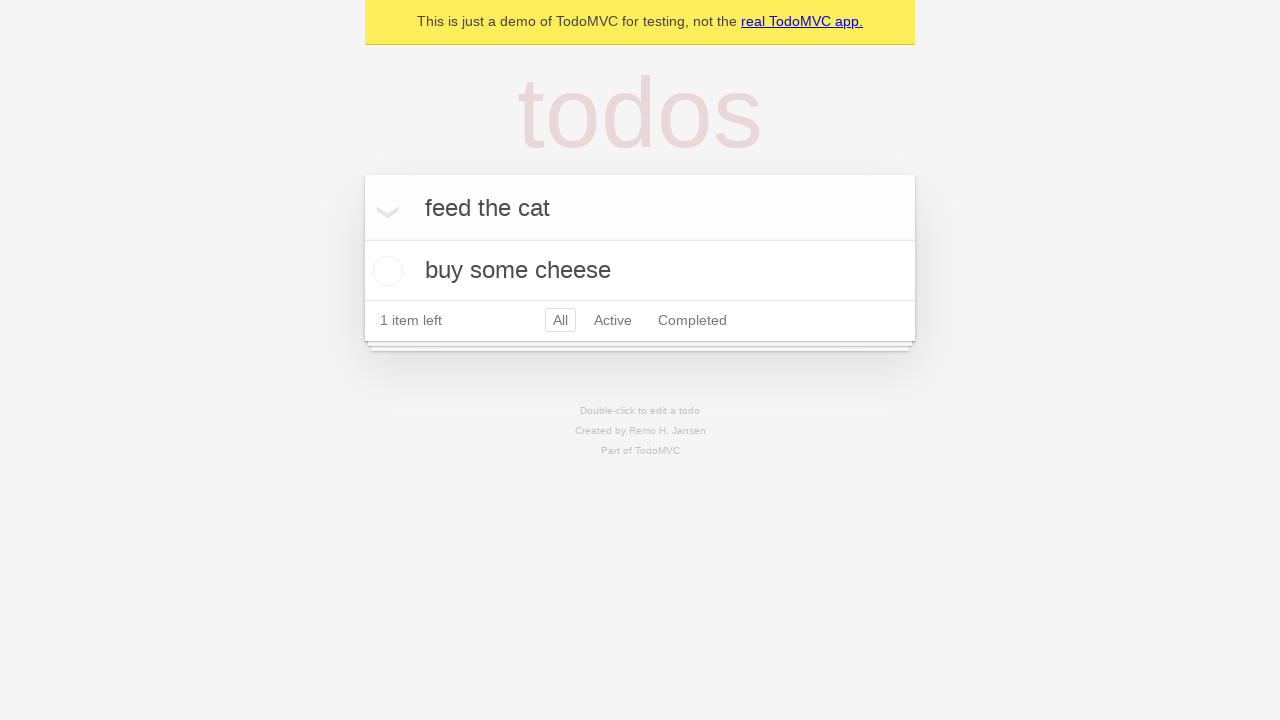

Pressed Enter to create second todo on internal:attr=[placeholder="What needs to be done?"i]
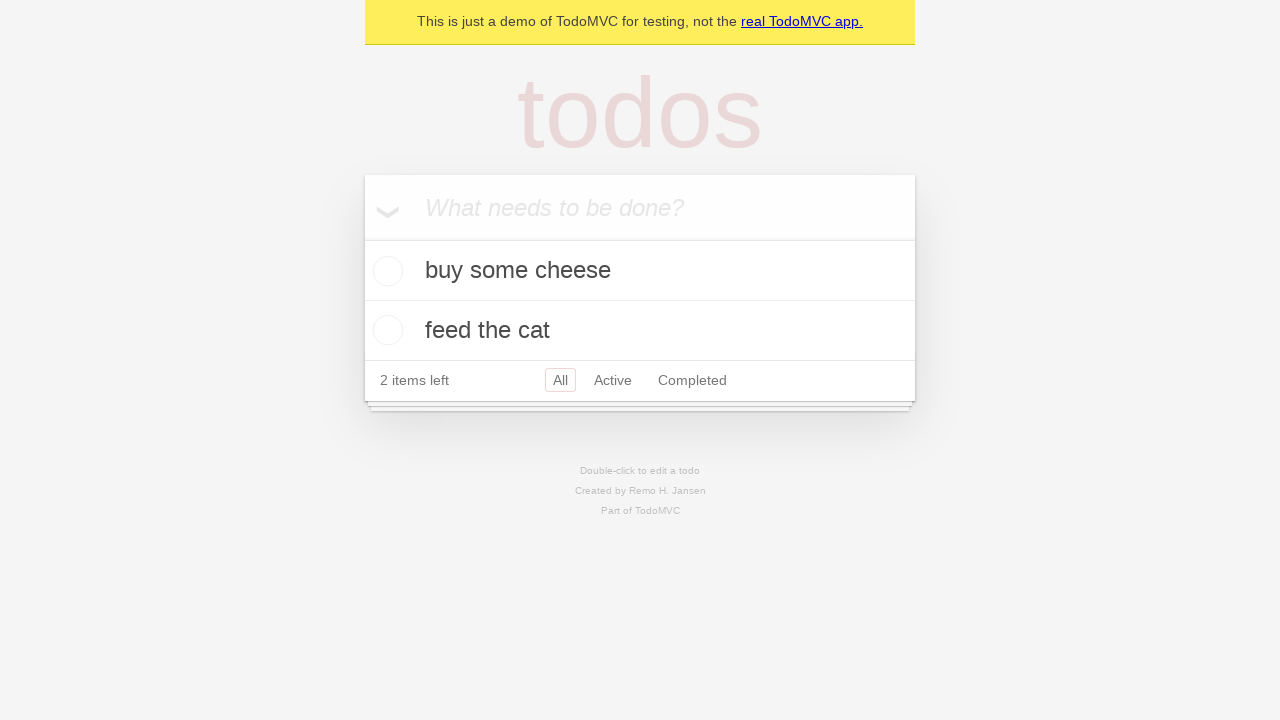

Filled todo input with 'book a doctors appointment' on internal:attr=[placeholder="What needs to be done?"i]
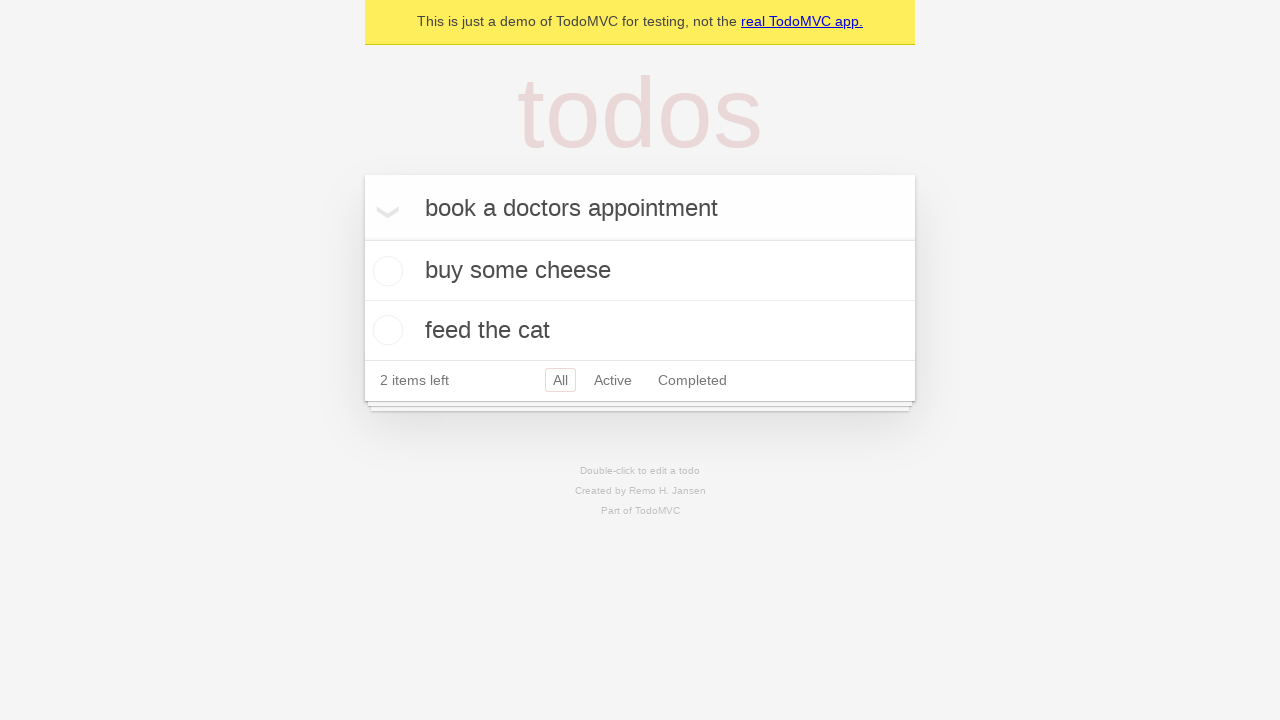

Pressed Enter to create third todo on internal:attr=[placeholder="What needs to be done?"i]
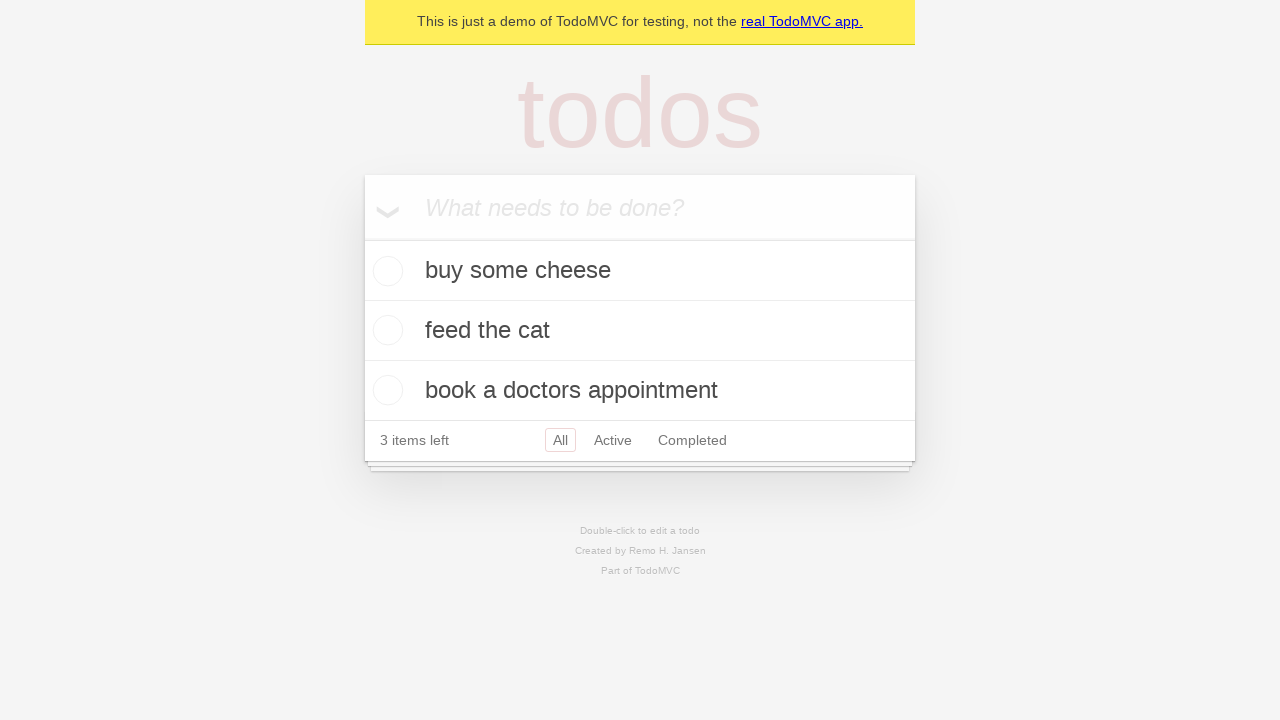

Double-clicked second todo item to enter edit mode at (640, 331) on internal:testid=[data-testid="todo-item"s] >> nth=1
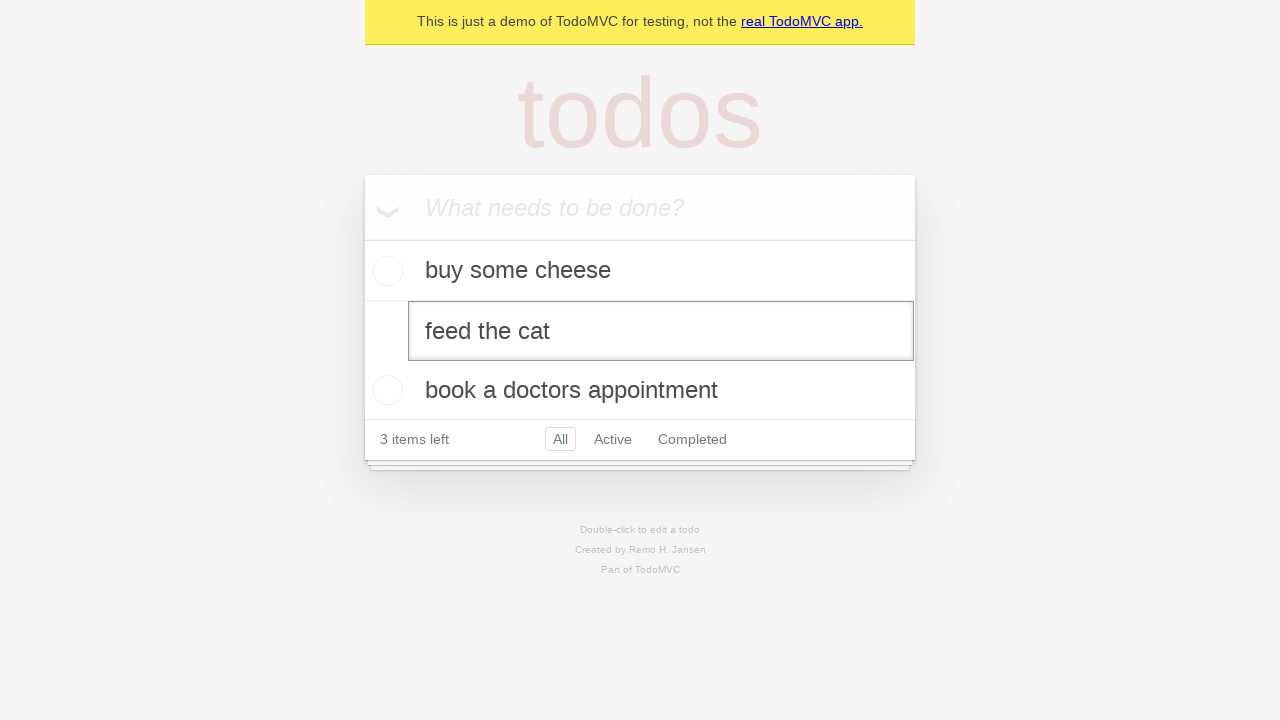

Filled edit textbox with 'buy some sausages' on internal:testid=[data-testid="todo-item"s] >> nth=1 >> internal:role=textbox[nam
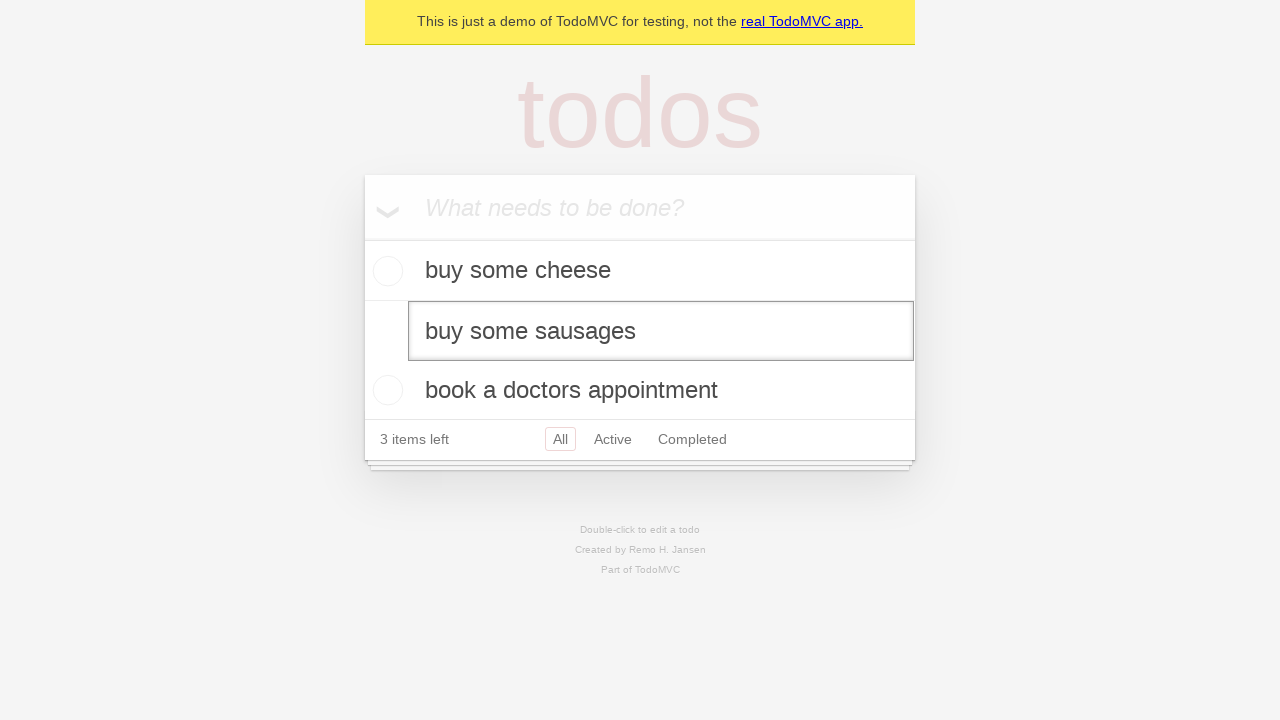

Pressed Escape key to cancel edit and verify changes are discarded on internal:testid=[data-testid="todo-item"s] >> nth=1 >> internal:role=textbox[nam
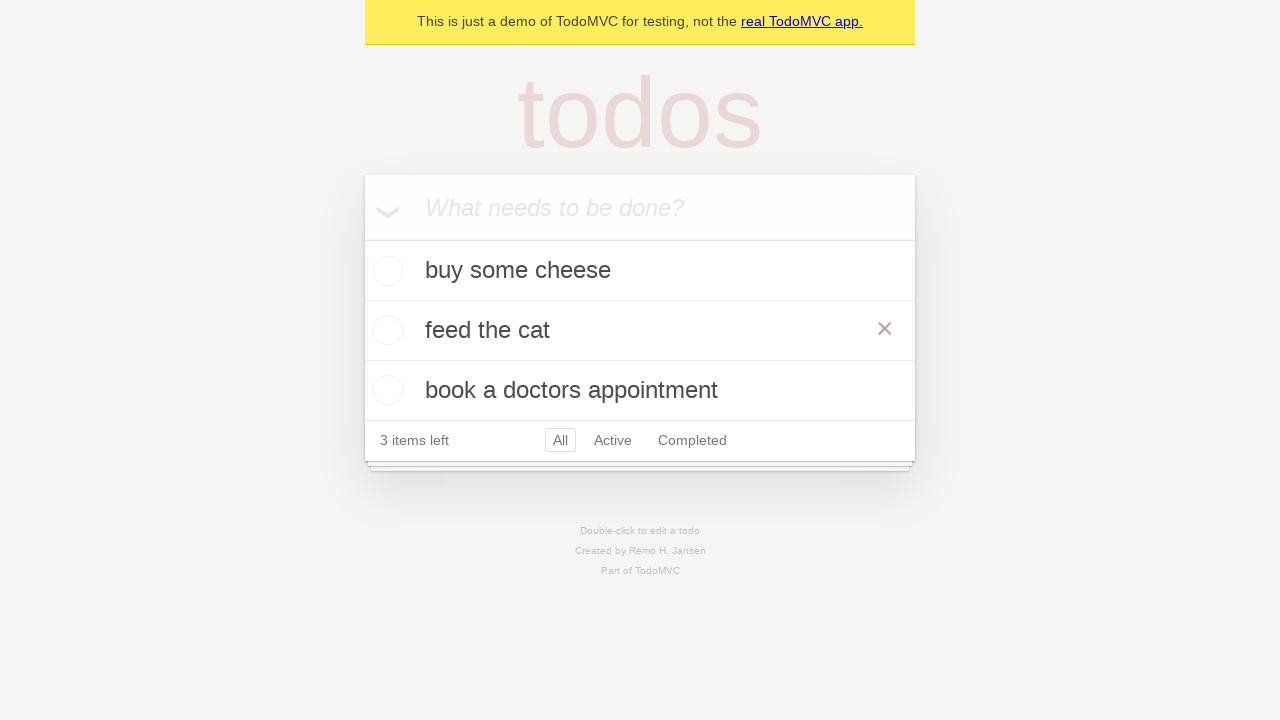

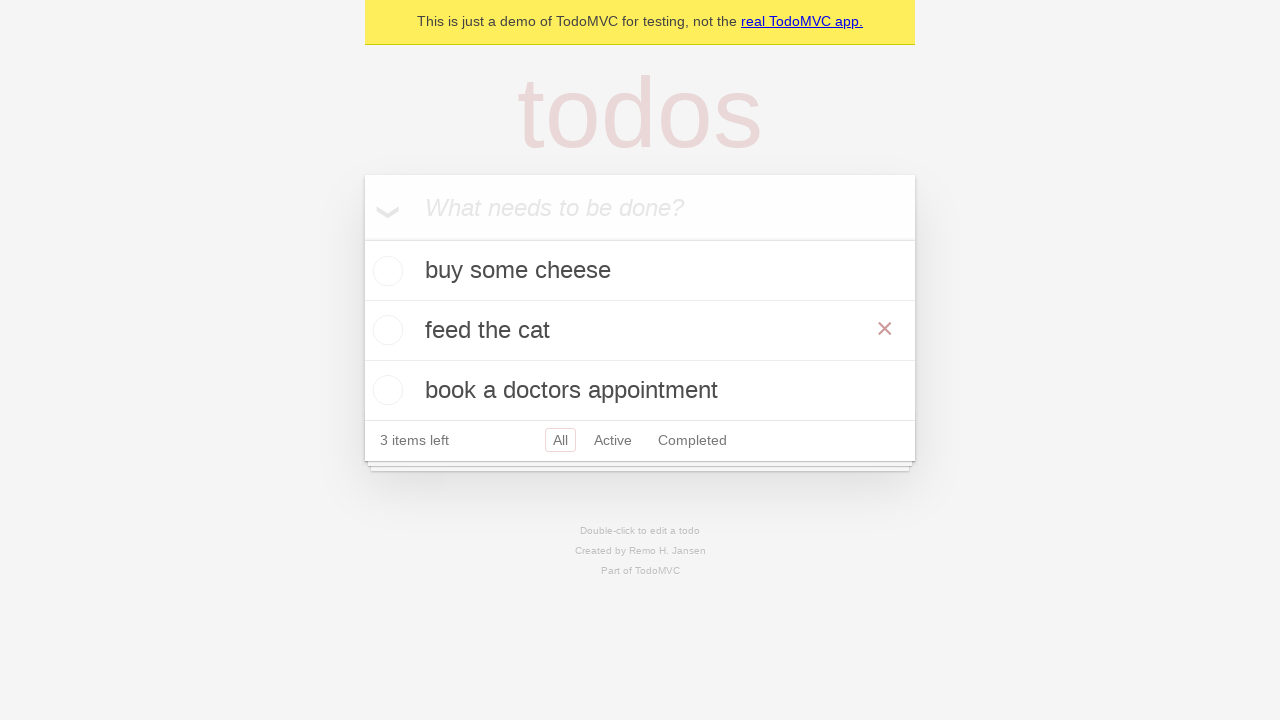